Solves a math problem on the page by calculating a logarithmic function, filling the answer, selecting checkboxes and radio buttons, then submitting the form

Starting URL: https://suninjuly.github.io/math.html

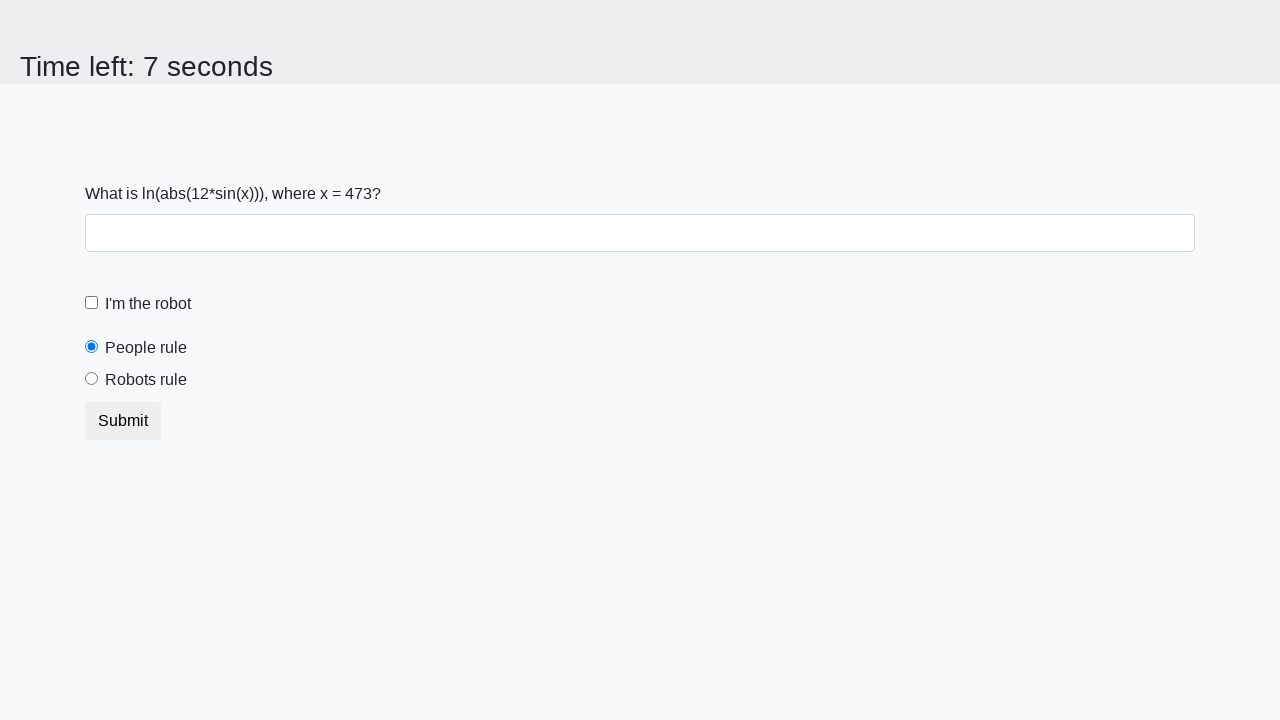

Located the input value element
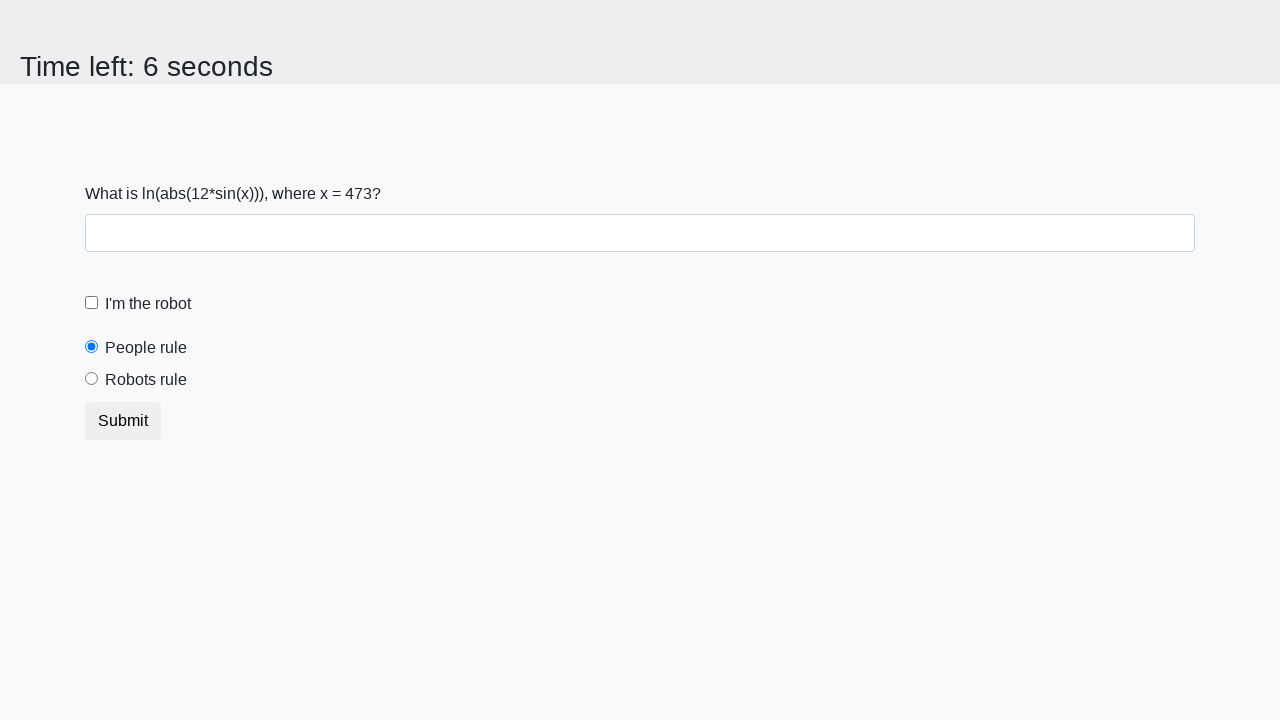

Retrieved x value from page: 473
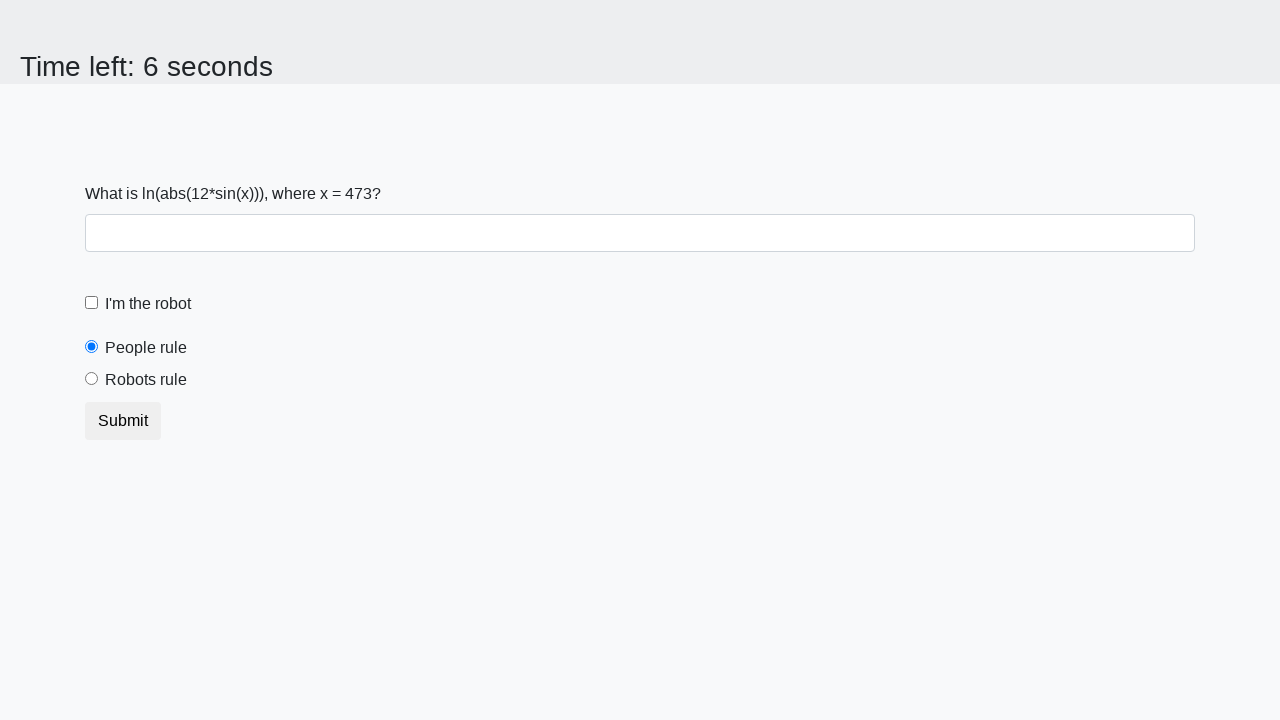

Calculated logarithmic result: y = log(|12*sin(473)|) = 2.466688163839222
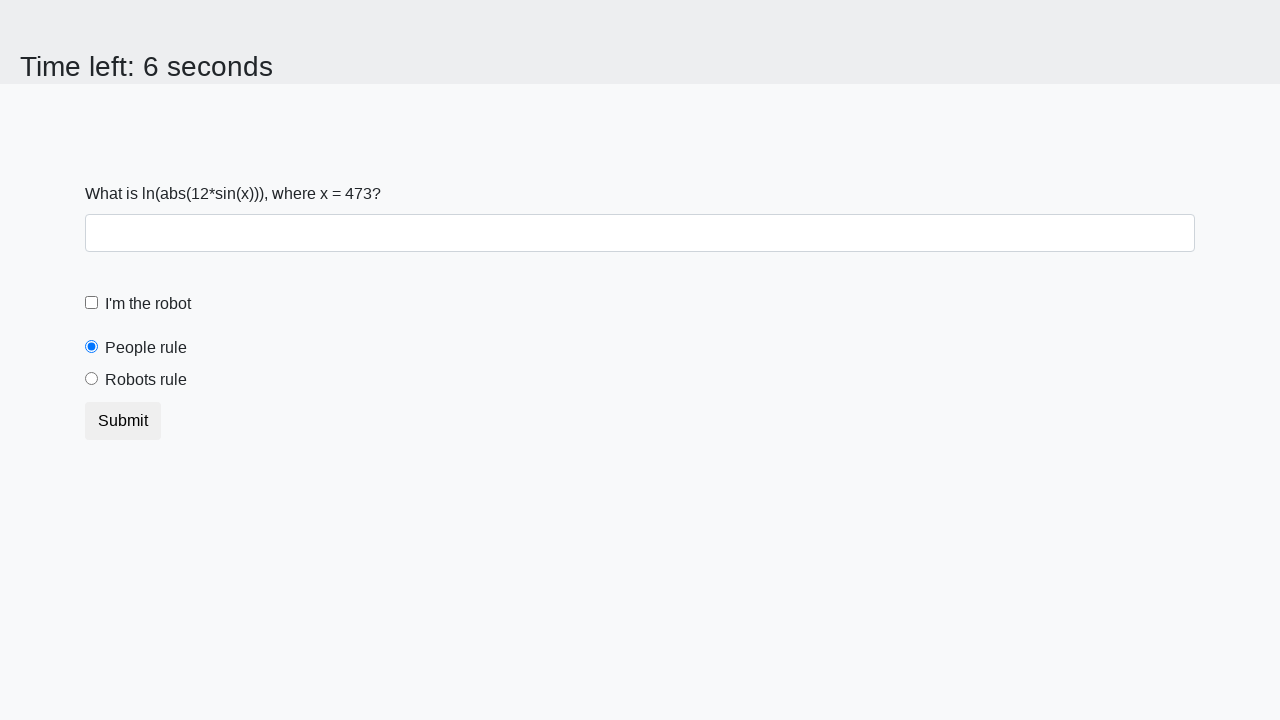

Filled answer field with calculated value: 2.466688163839222 on #answer
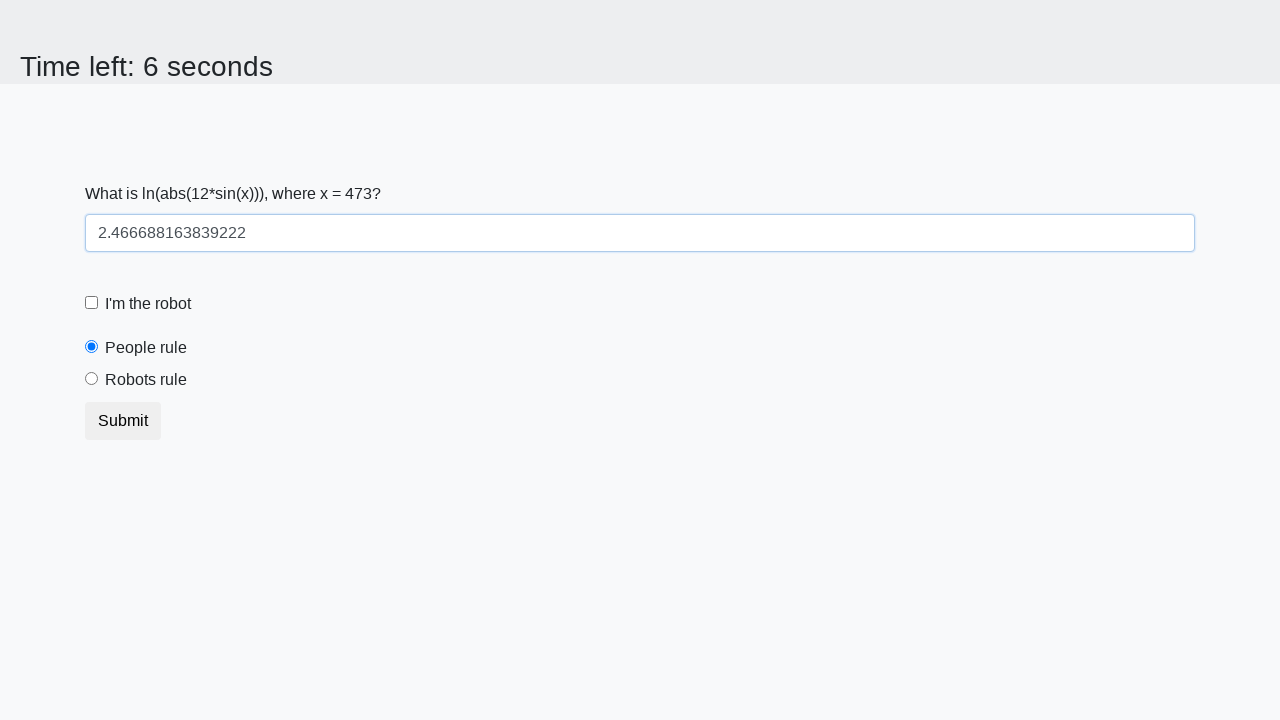

Clicked the robot checkbox at (92, 303) on #robotCheckbox
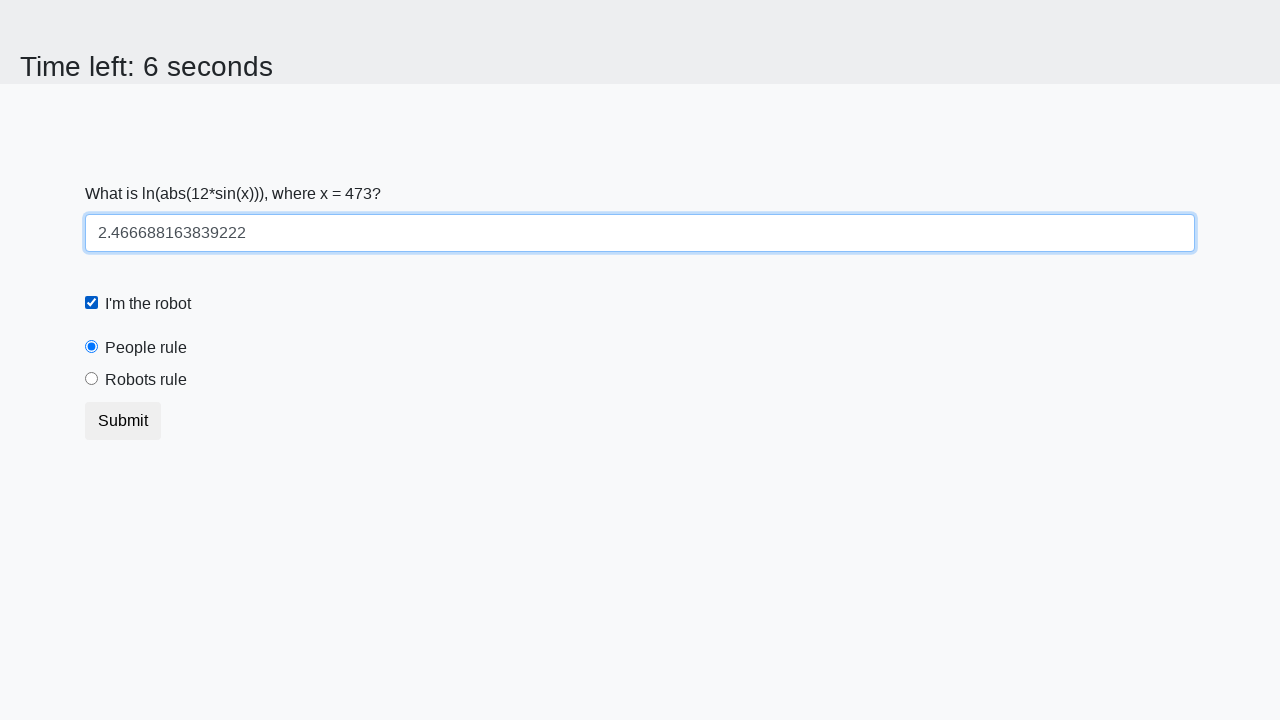

Selected the robots rule radio button at (92, 379) on #robotsRule
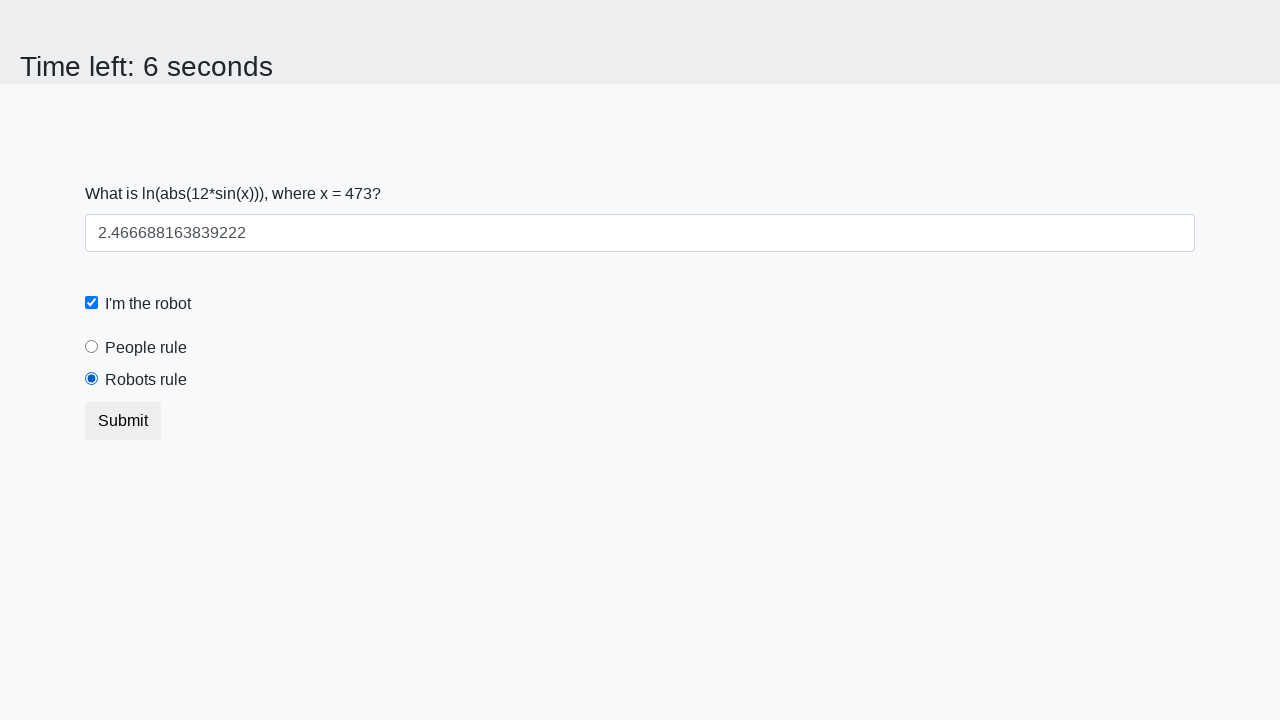

Clicked submit button to submit the form at (123, 421) on .btn.btn-default
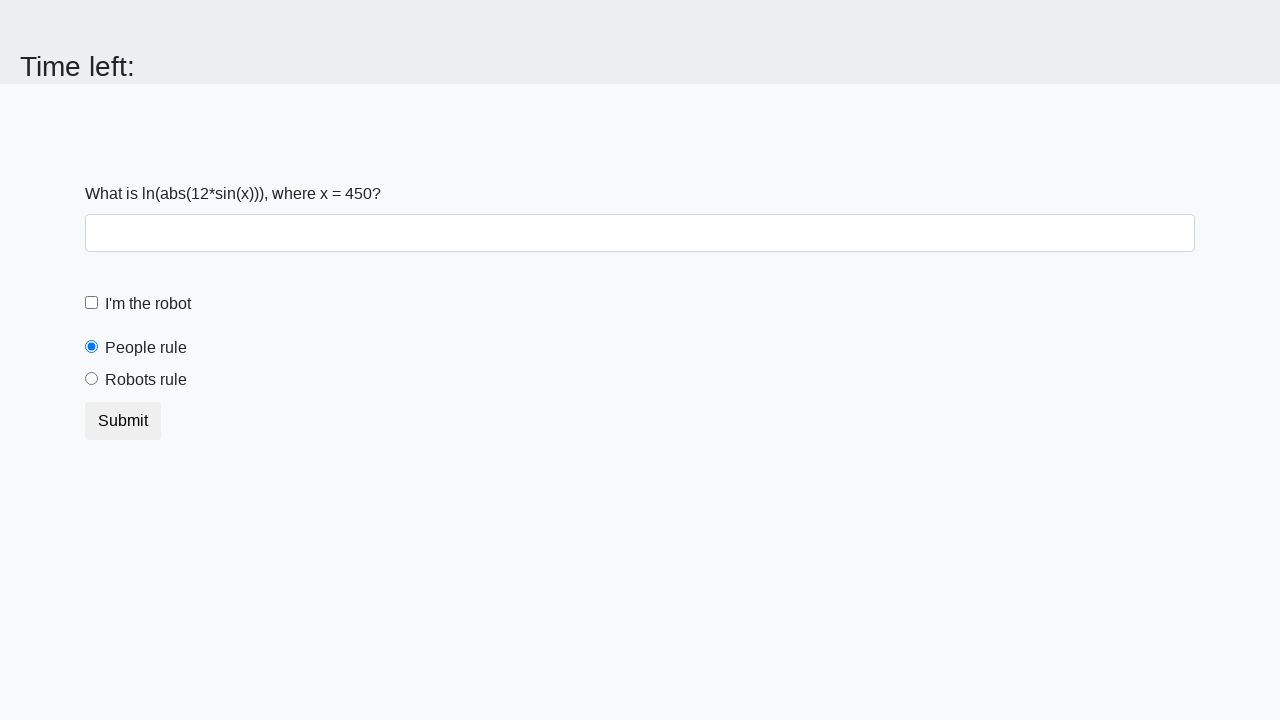

Set up alert dialog handler to accept alerts
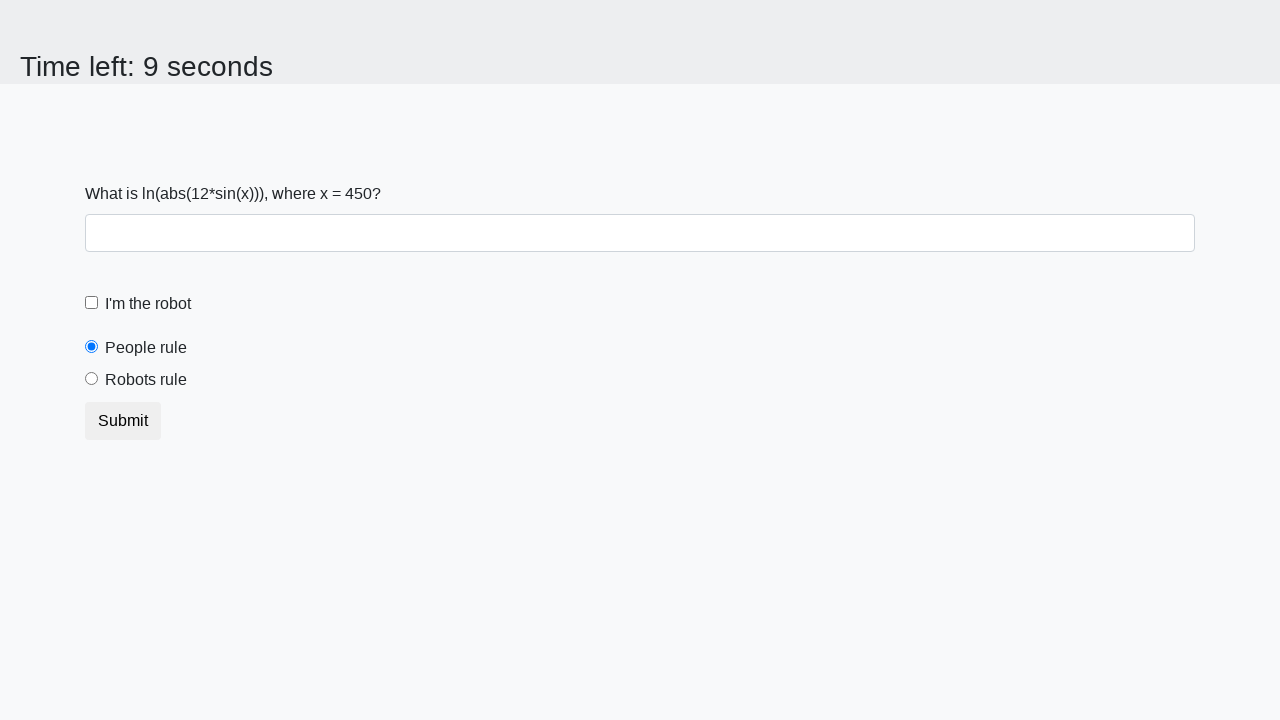

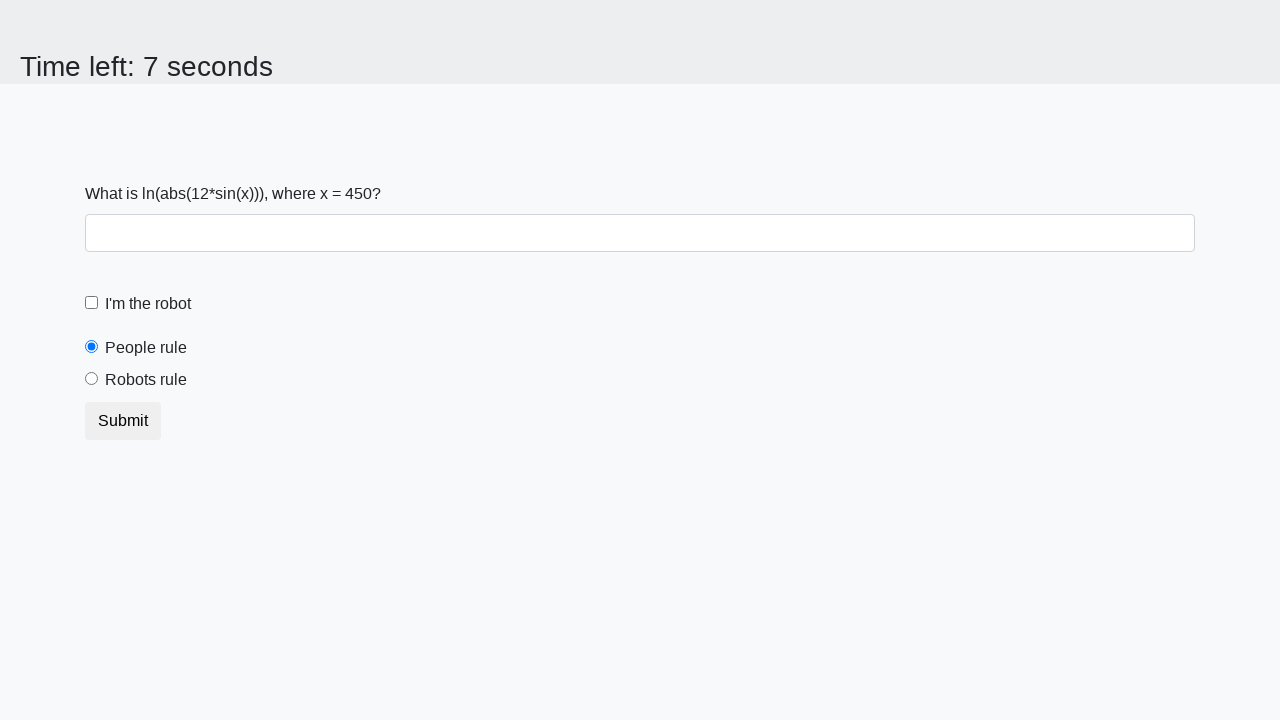